Tests shadow DOM interaction by locating an element inside a shadow root and verifying its text content

Starting URL: http://watir.com/examples/shadow_dom.html

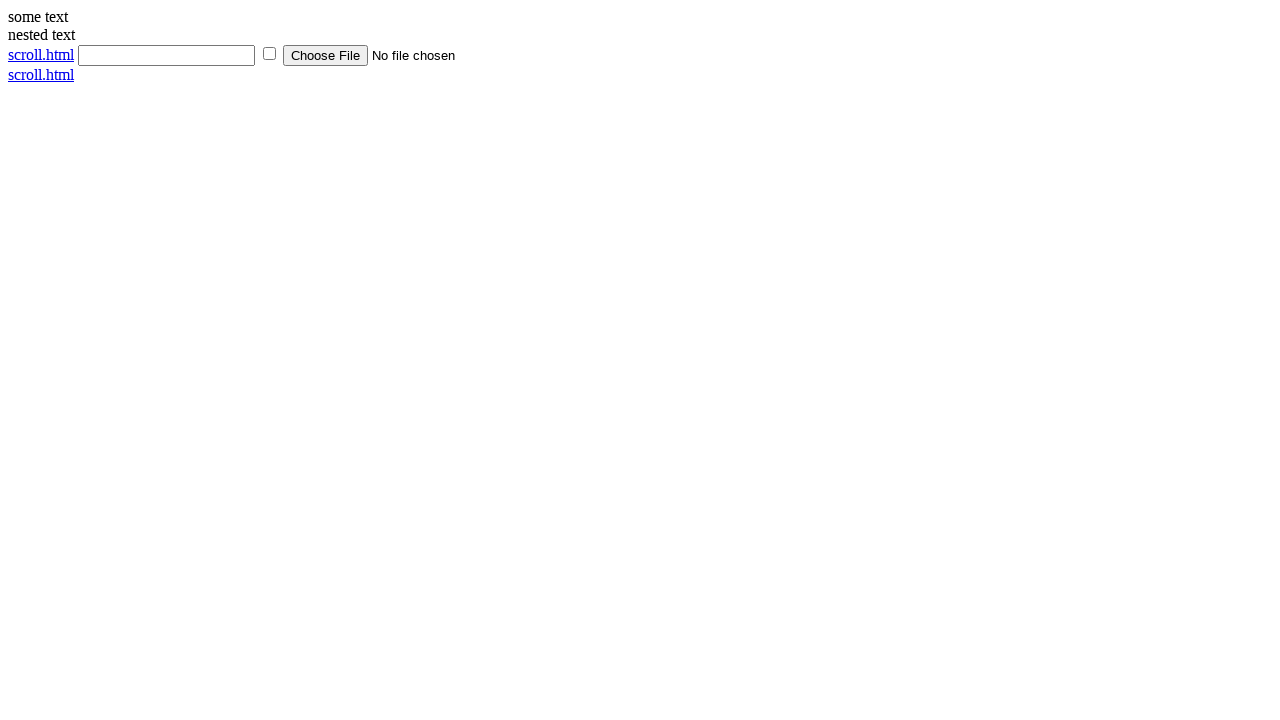

Navigated to shadow DOM example page
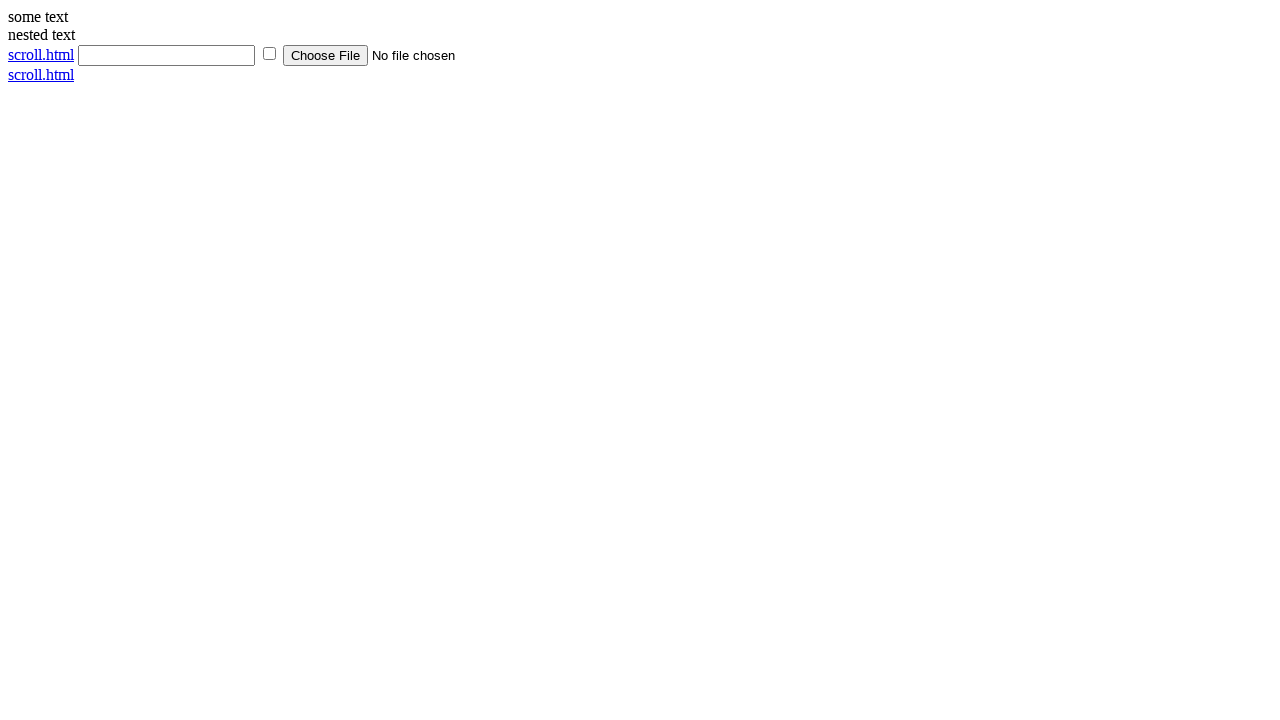

Shadow host element is present
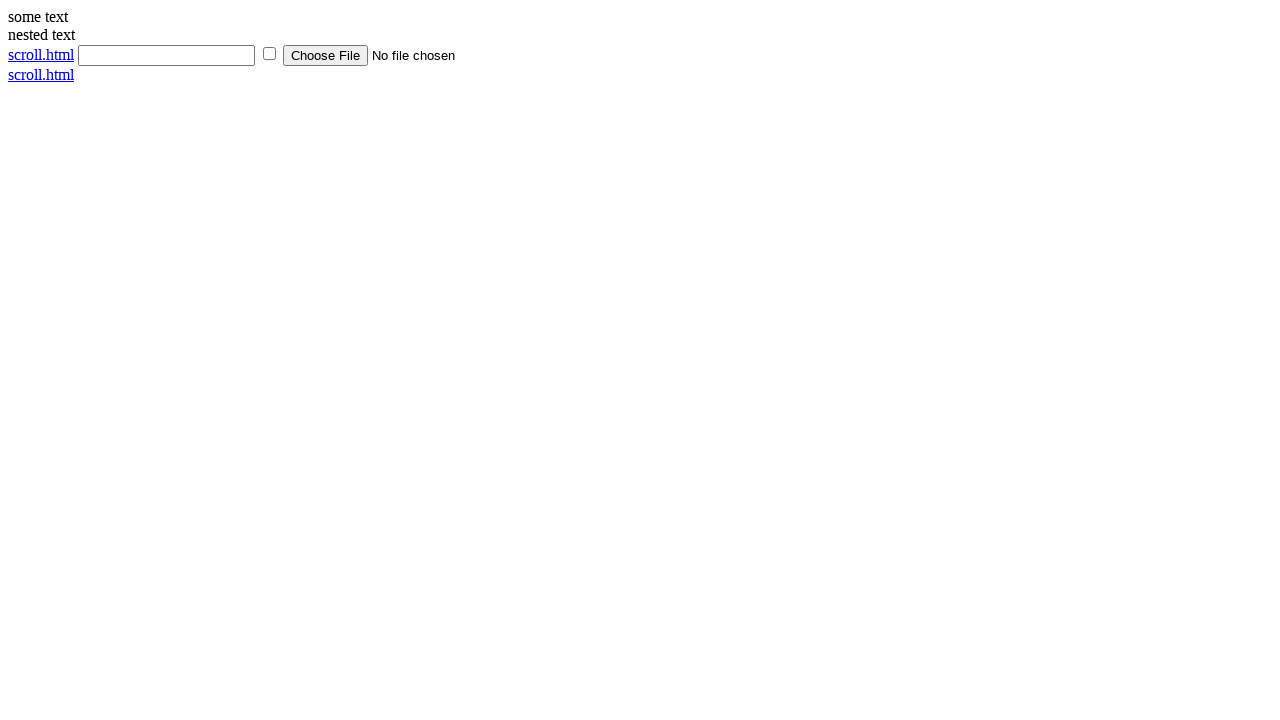

Located shadow content element inside shadow root
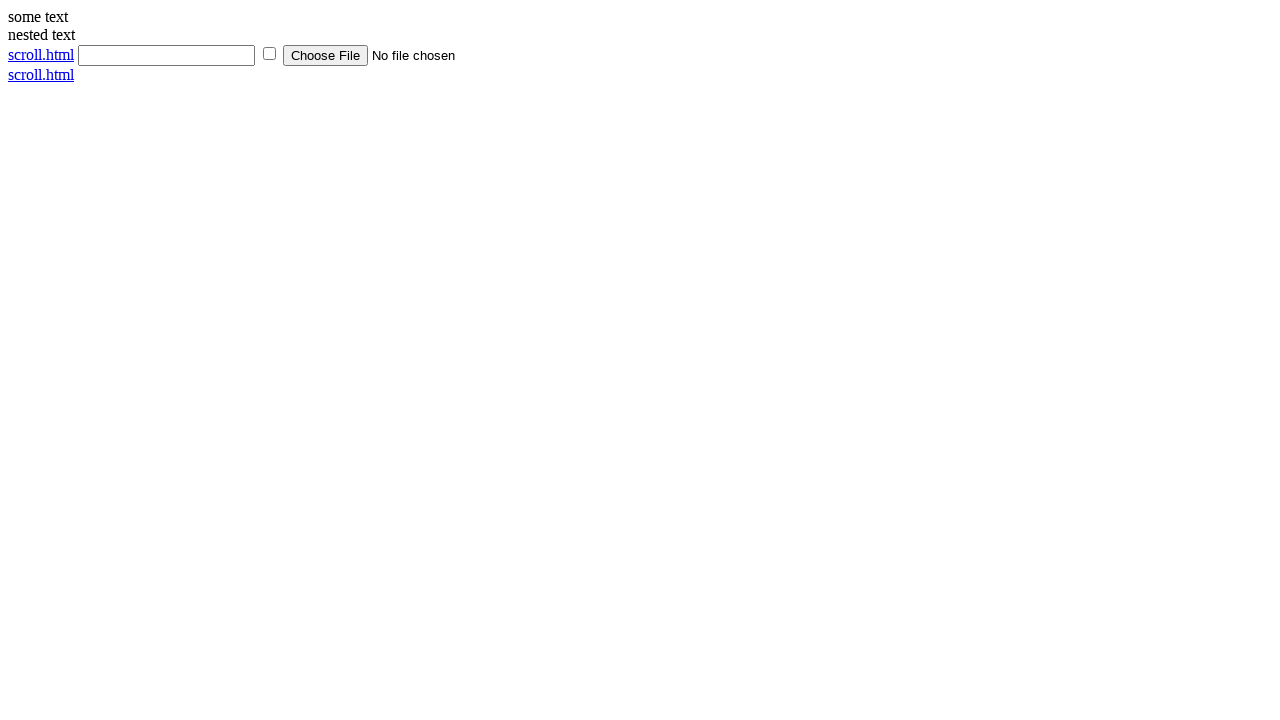

Verified shadow element text content equals 'some text'
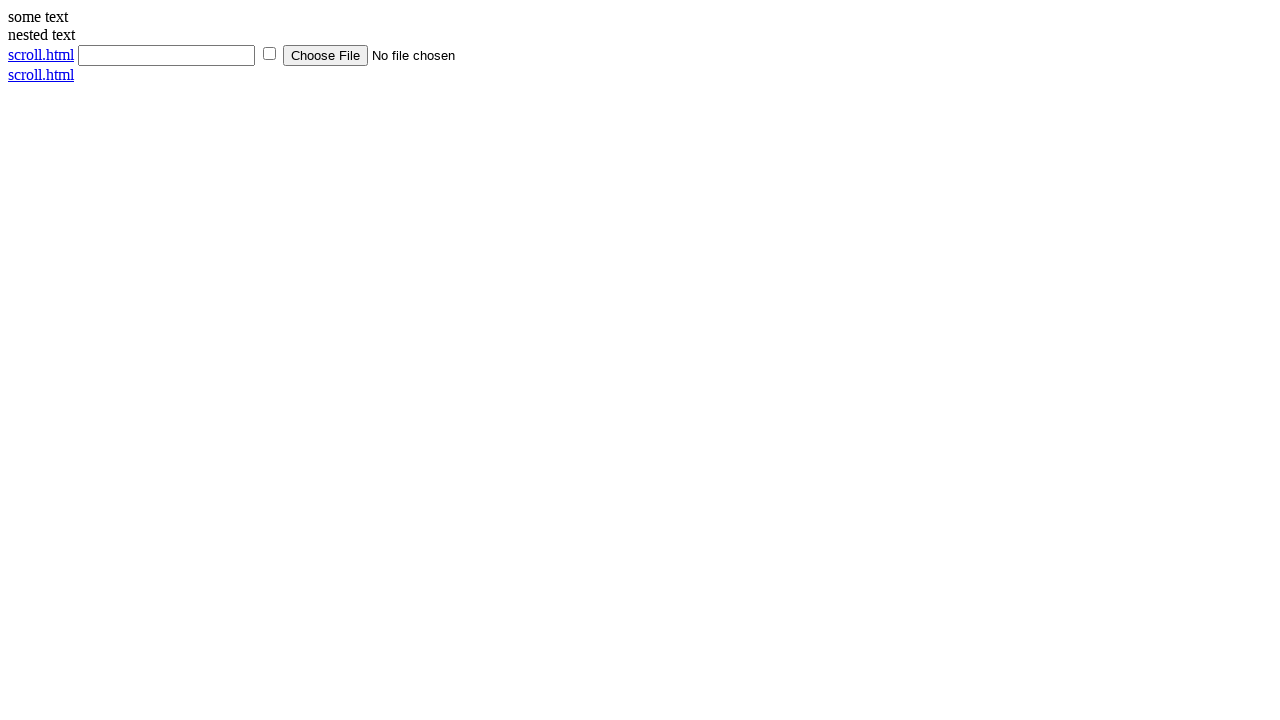

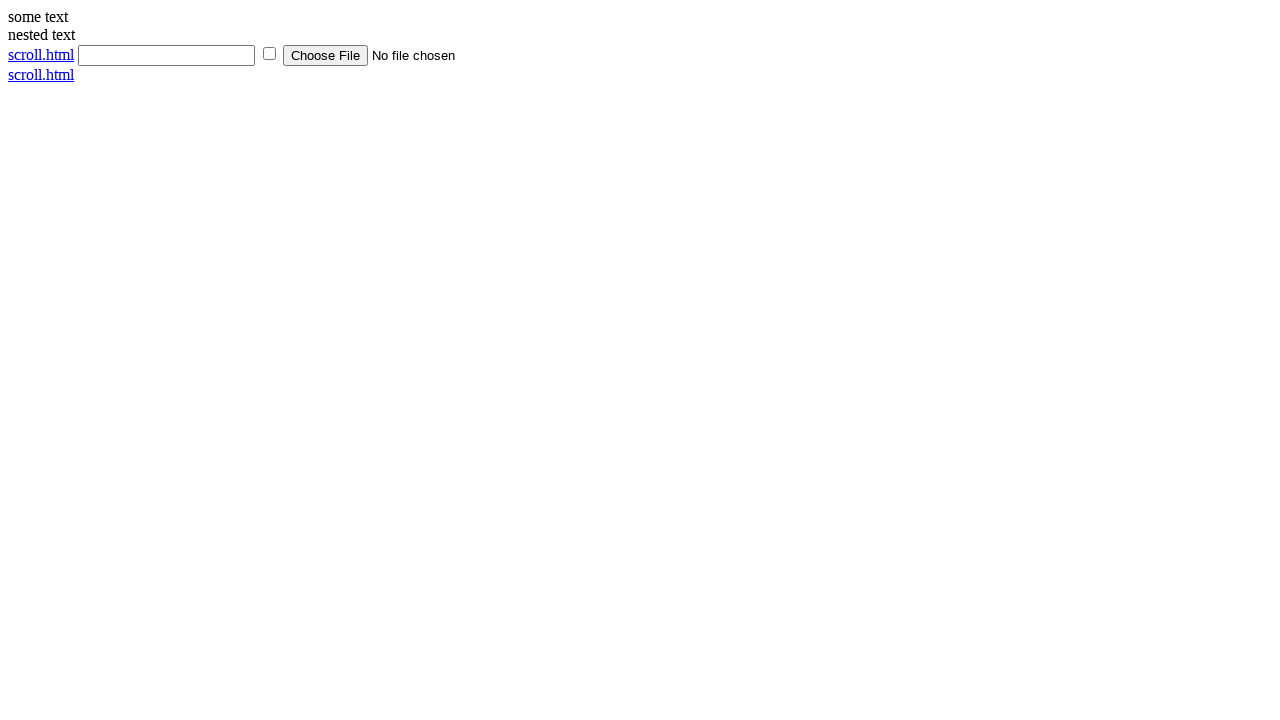